Tests clearing data from a text input field on Netflix homepage by selecting all text and deleting it

Starting URL: https://www.netflix.com/in/

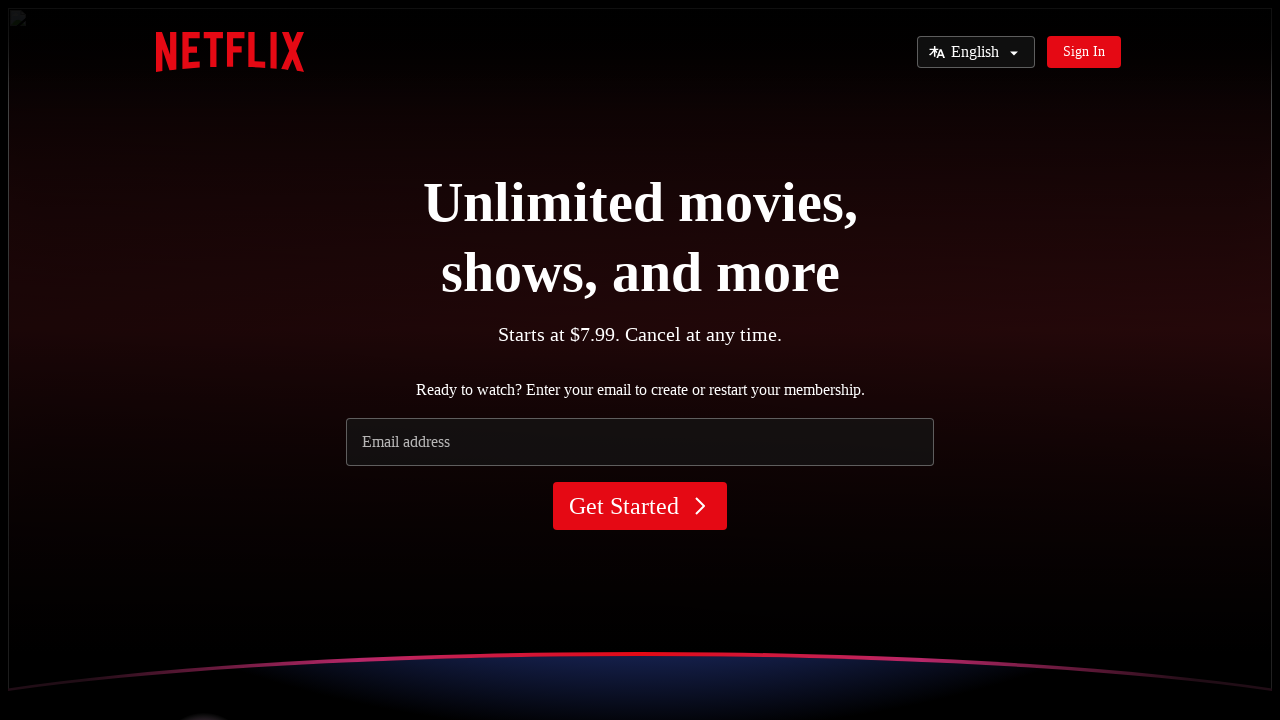

Filled email input field with 'abcde@abcde.gmail.com' on input[type='email'], input[placeholder*='Email'], input >> nth=0
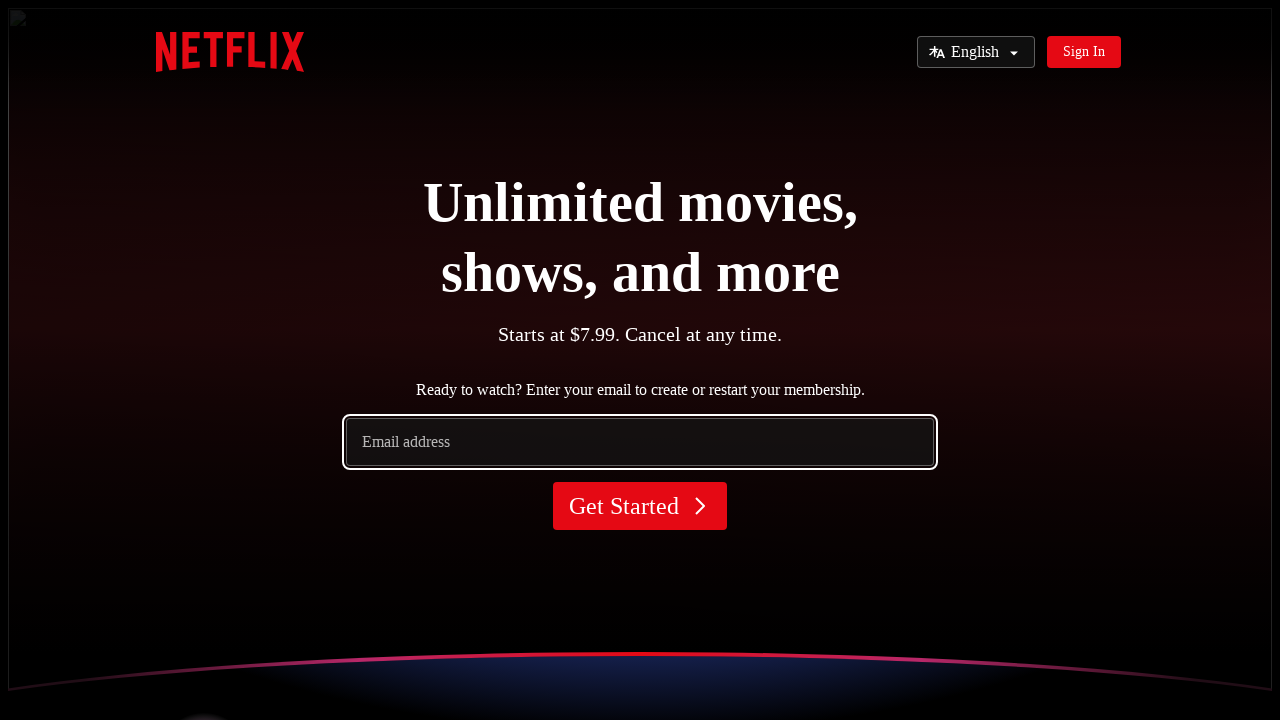

Clicked on email input field to focus it at (640, 442) on input[type='email'], input[placeholder*='Email'], input >> nth=0
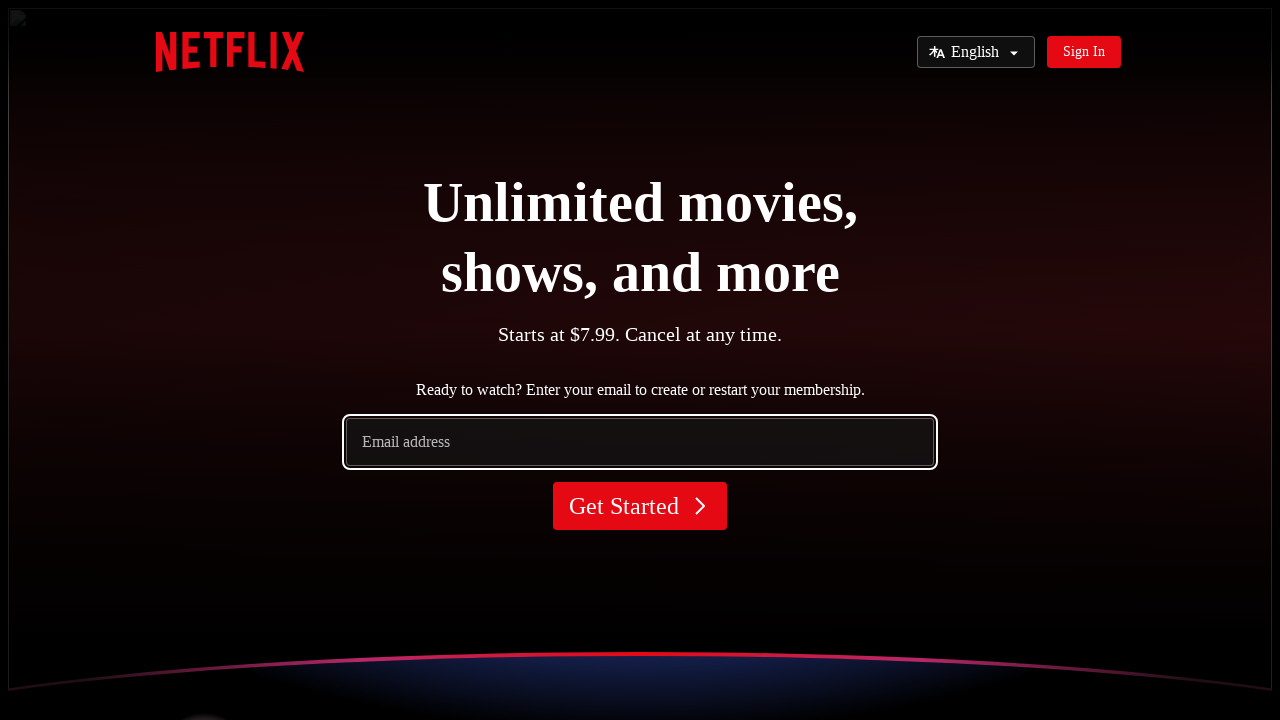

Selected all text in the email input field using Ctrl+A
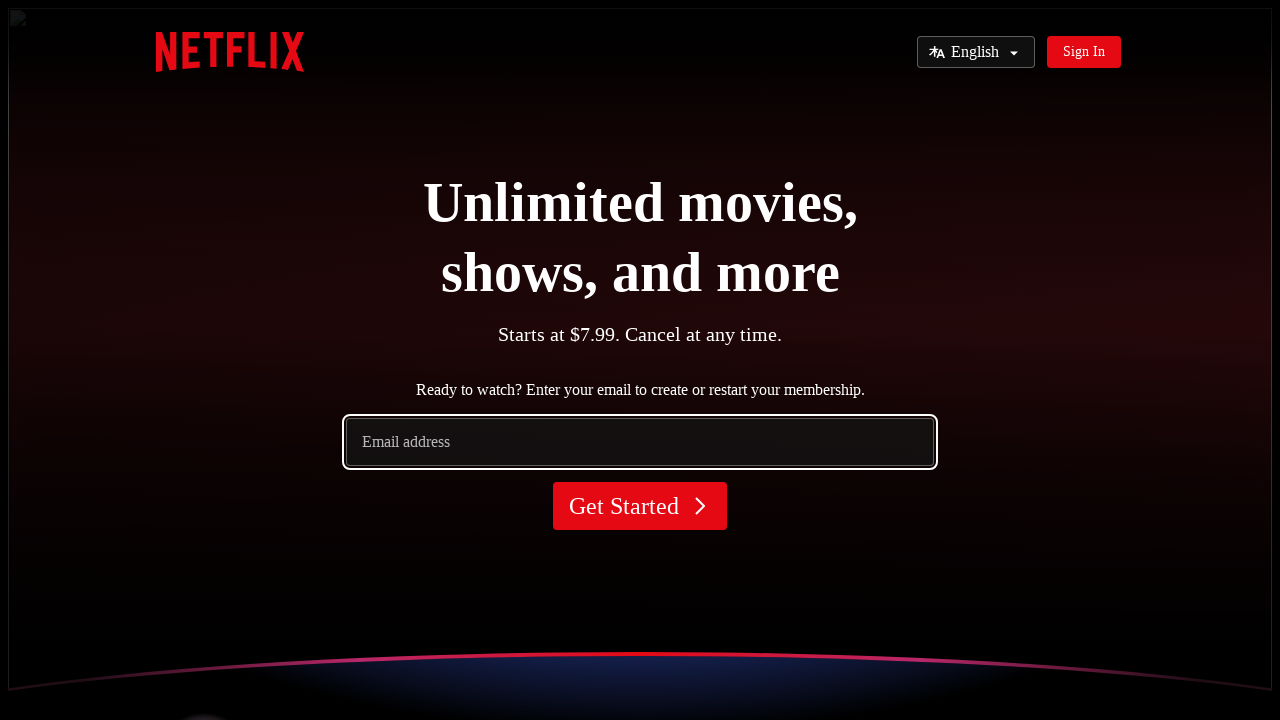

Deleted all selected text from the email input field
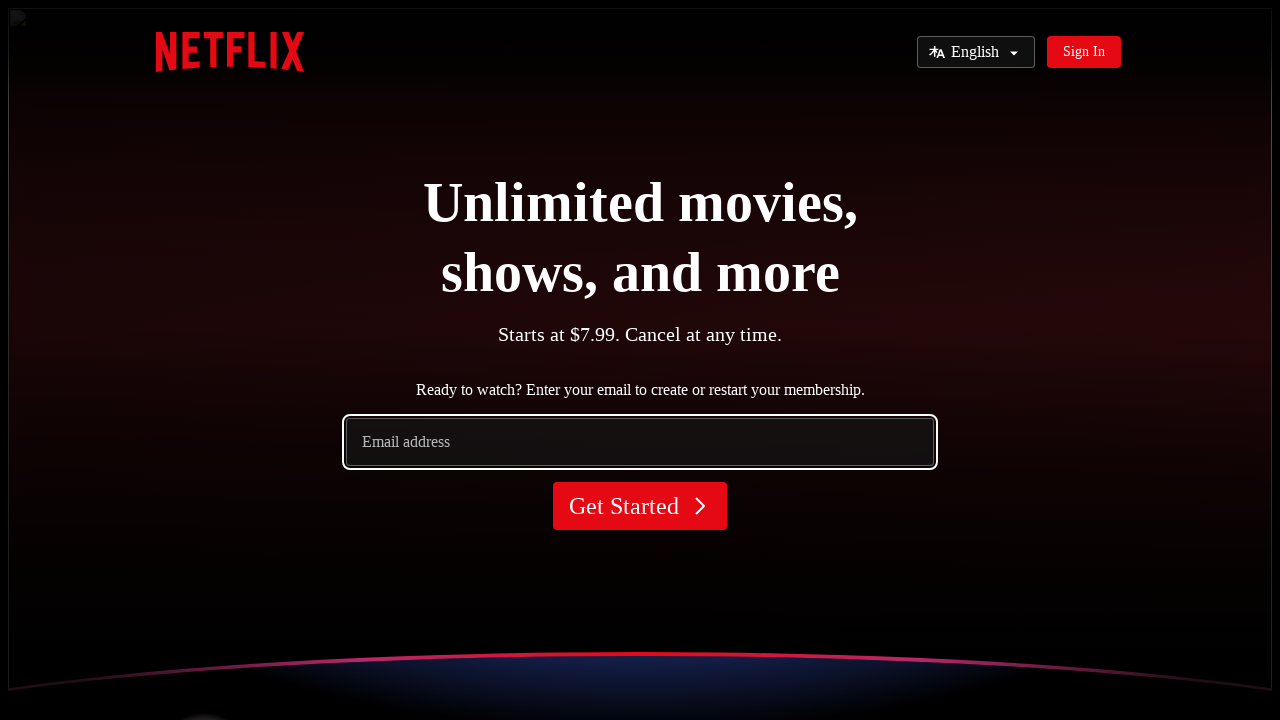

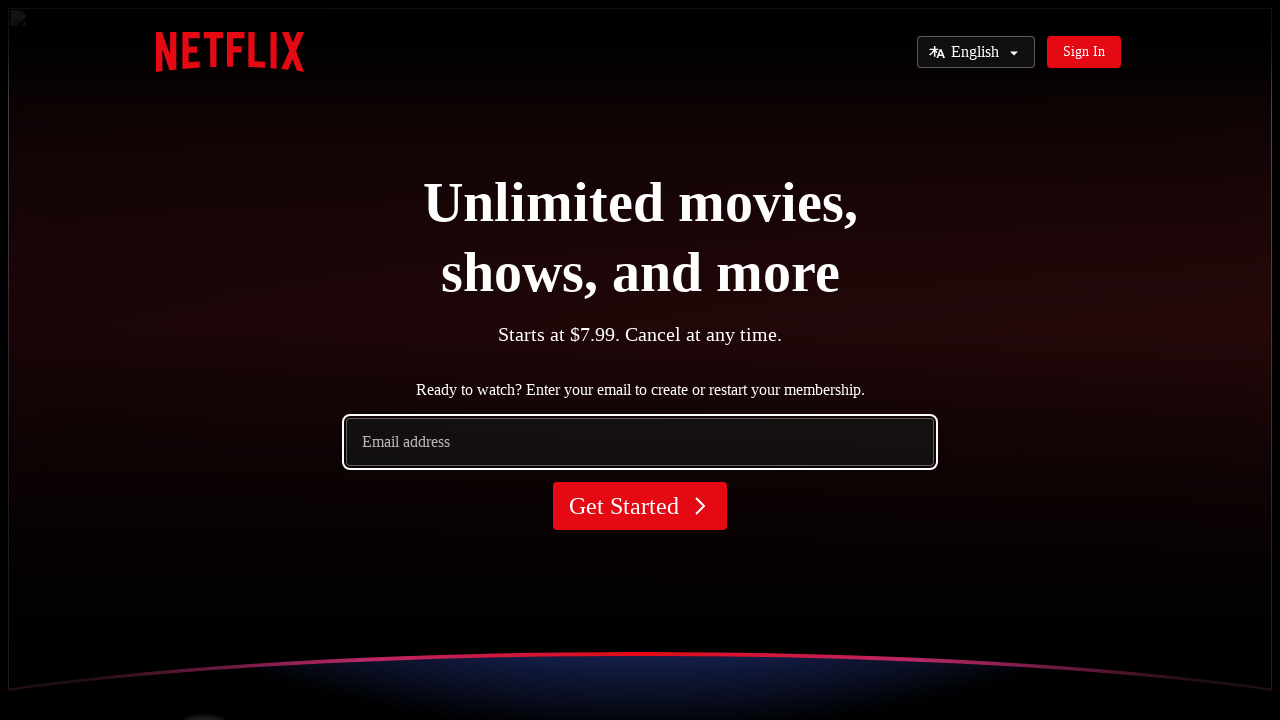